Navigates to the Blink22 website homepage and clicks on the Blog tab to access the blog section

Starting URL: https://www.blink22.com/

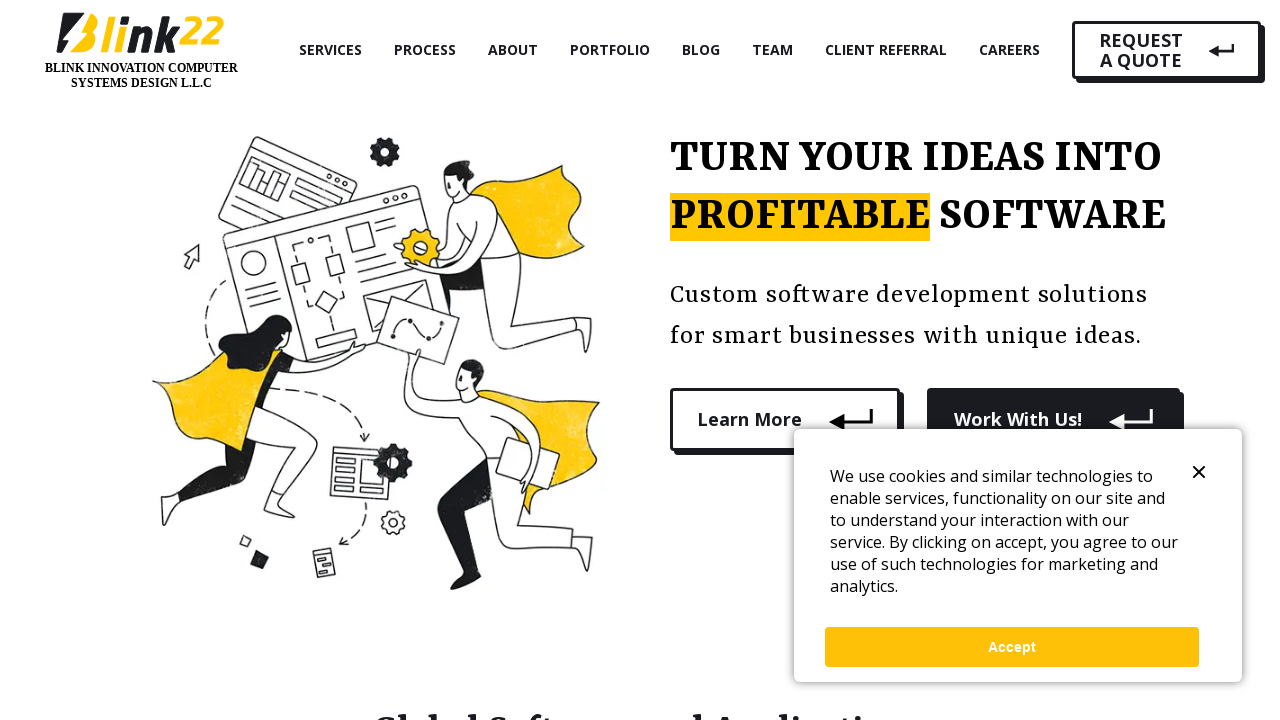

Navigated to Blink22 website homepage
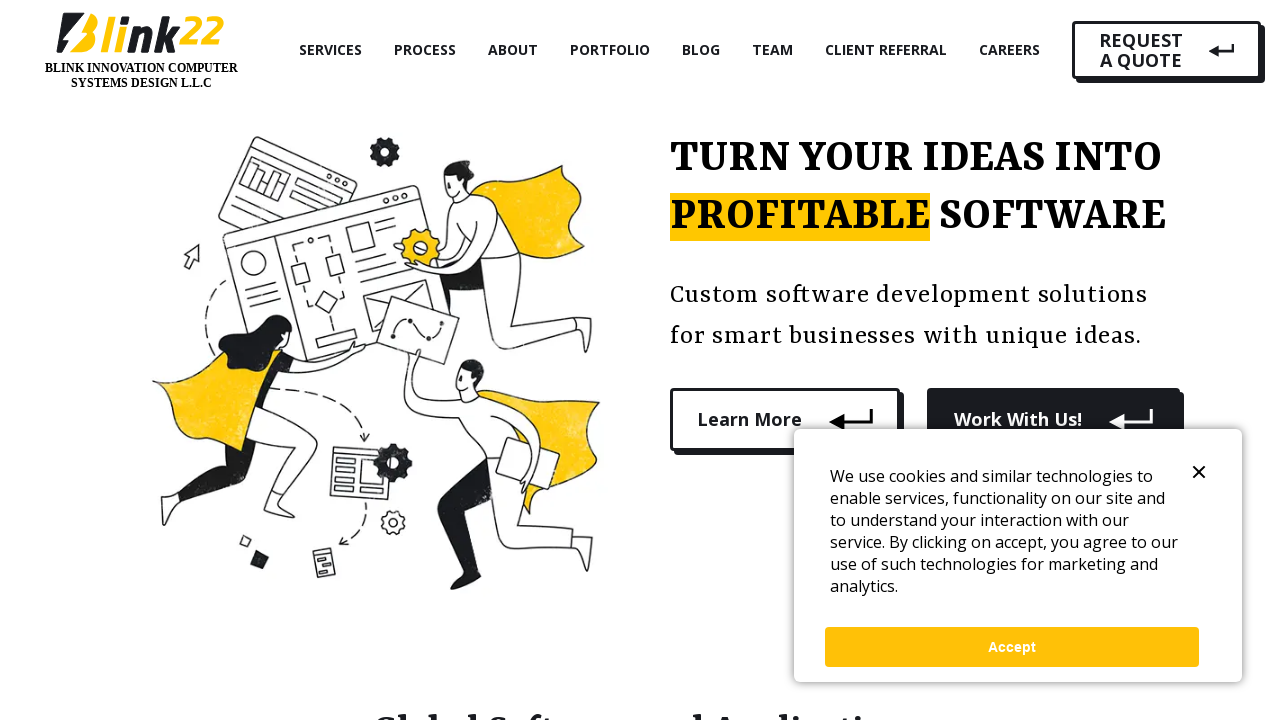

Clicked on the Blog tab in navigation at (701, 50) on a:text('Blog')
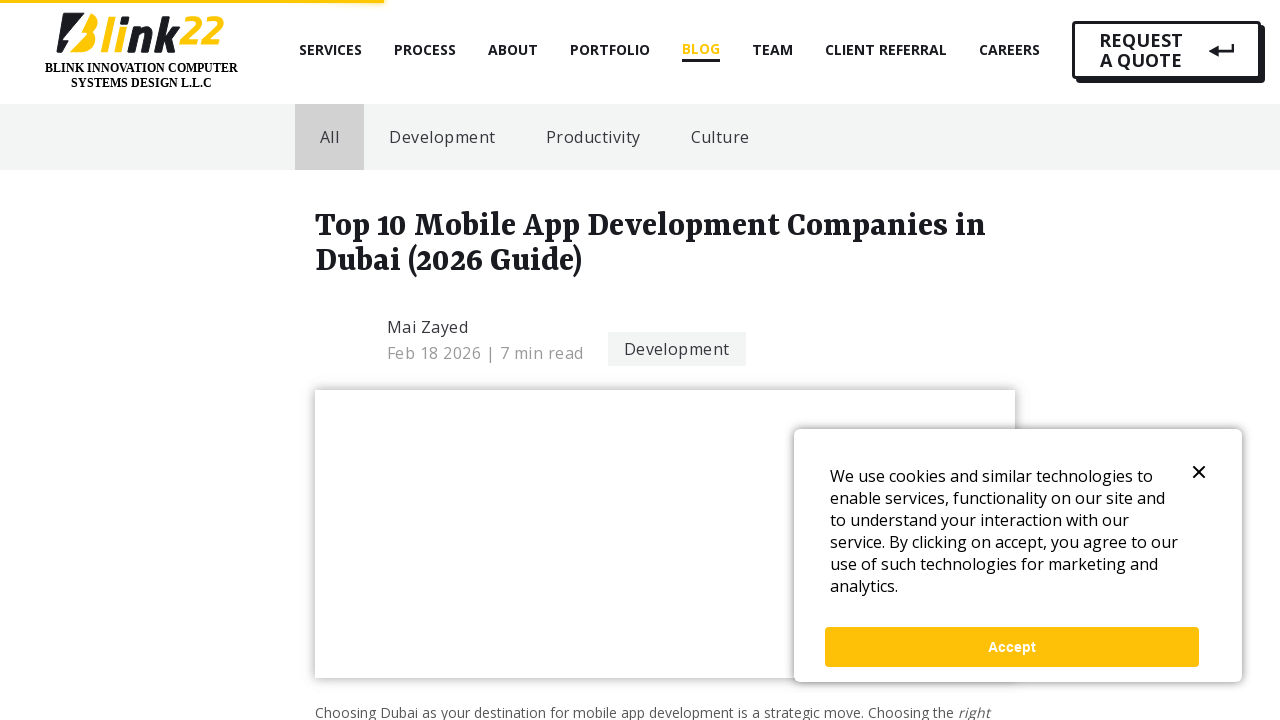

Blog page finished loading
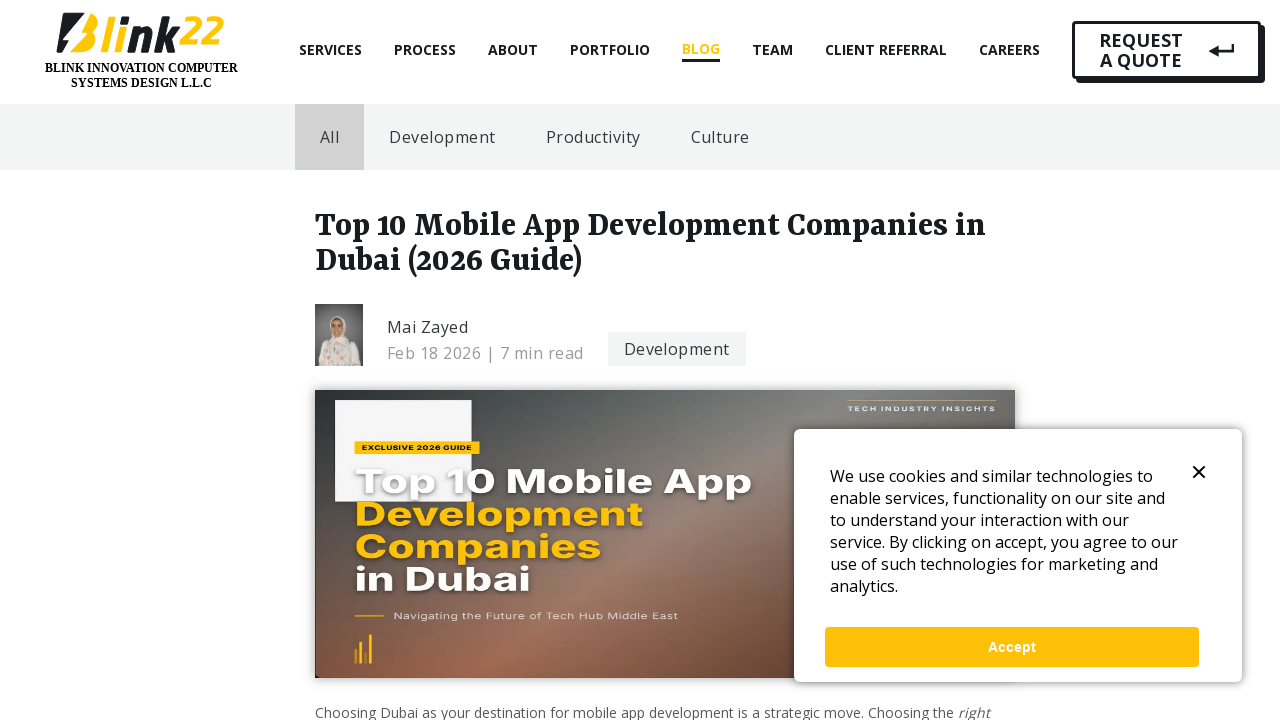

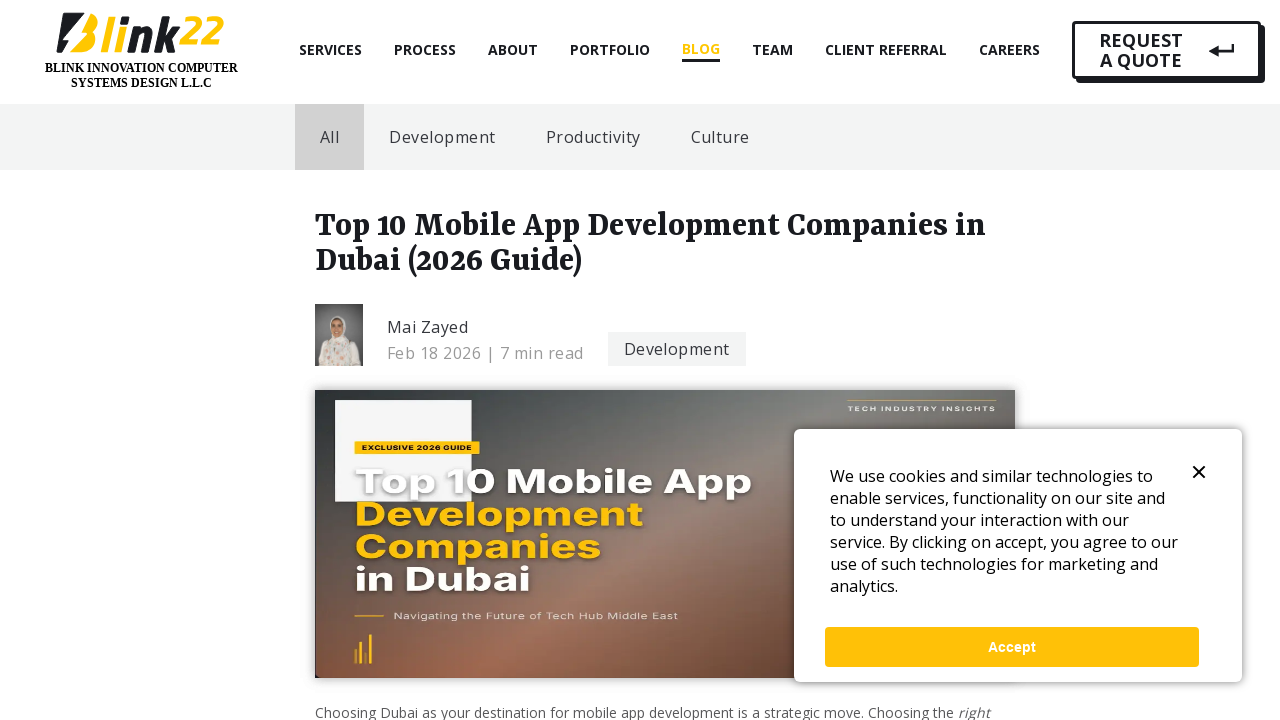